Opens Flipkart website with a specific browser window size (1000x1000) and position. Tests basic page load functionality.

Starting URL: https://www.flipkart.com/

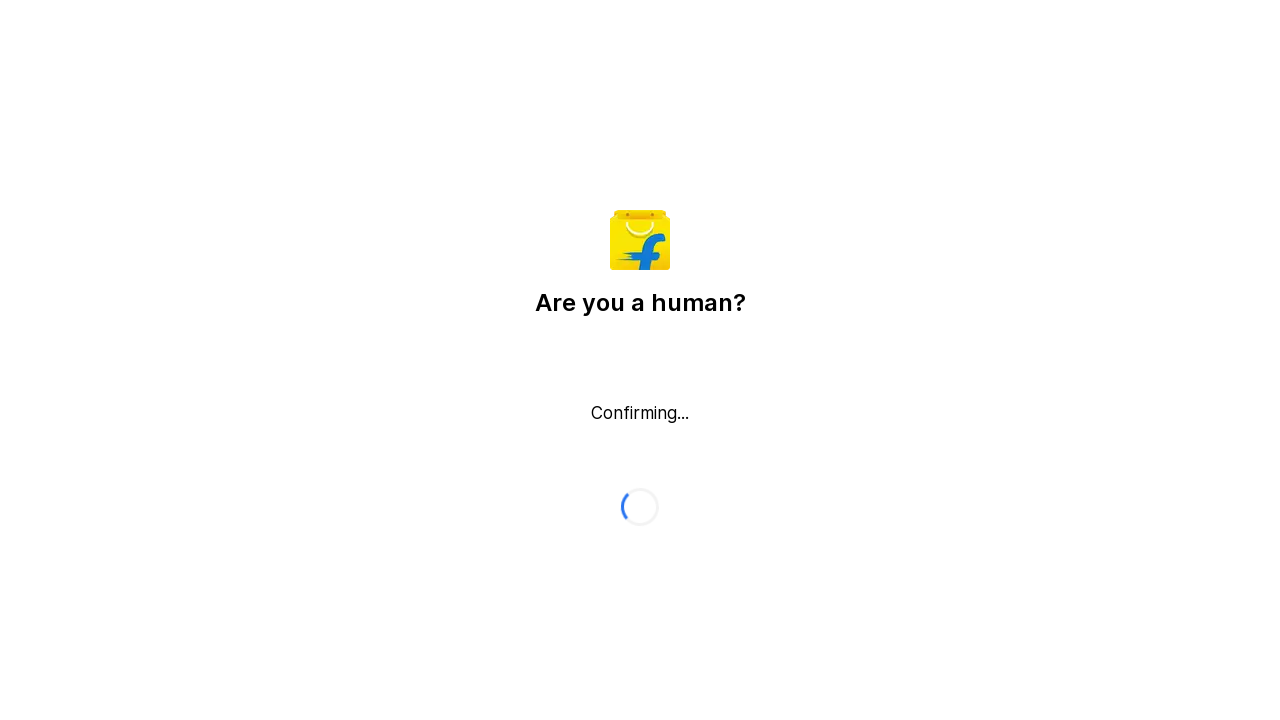

Waited for page DOM content to load
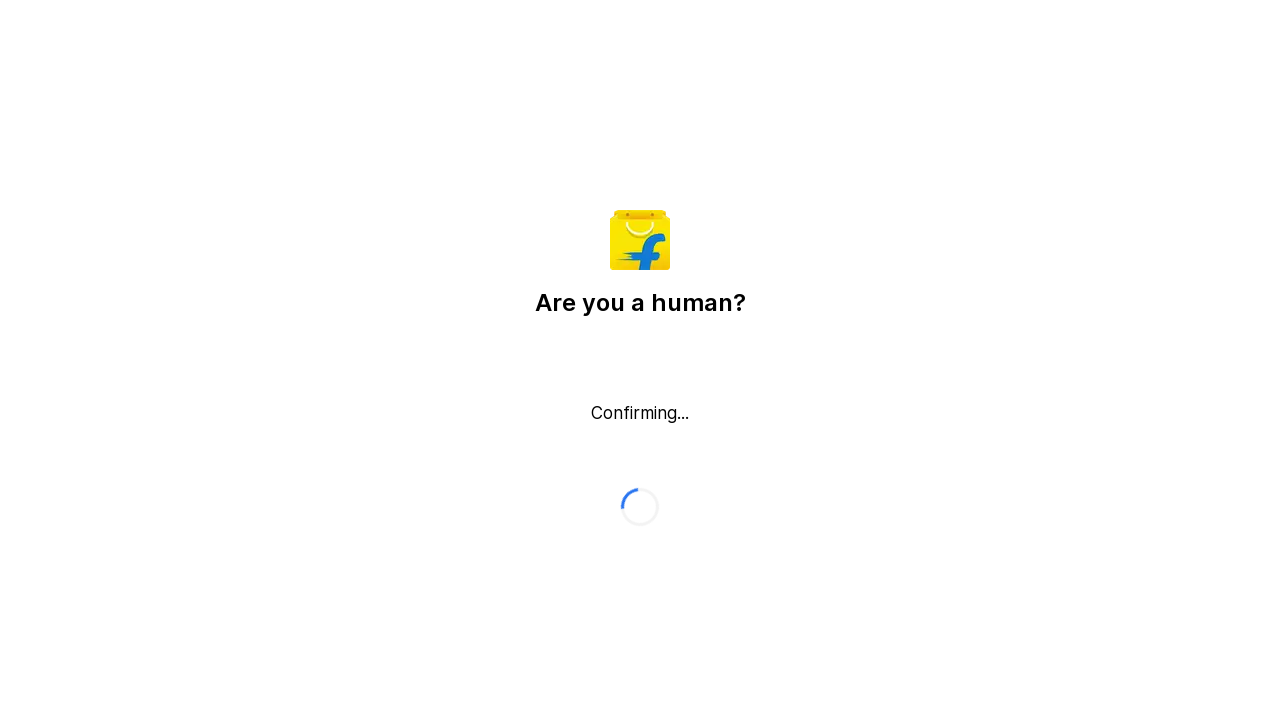

Verified body element is present on Flipkart homepage
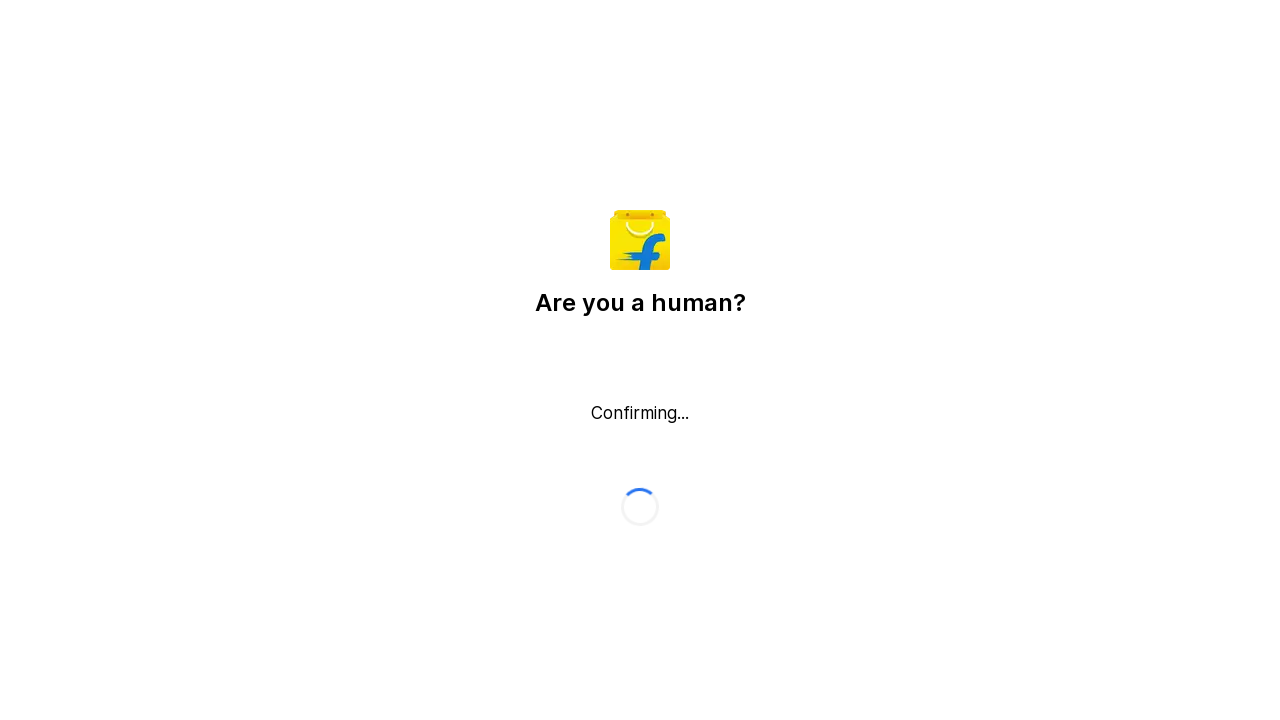

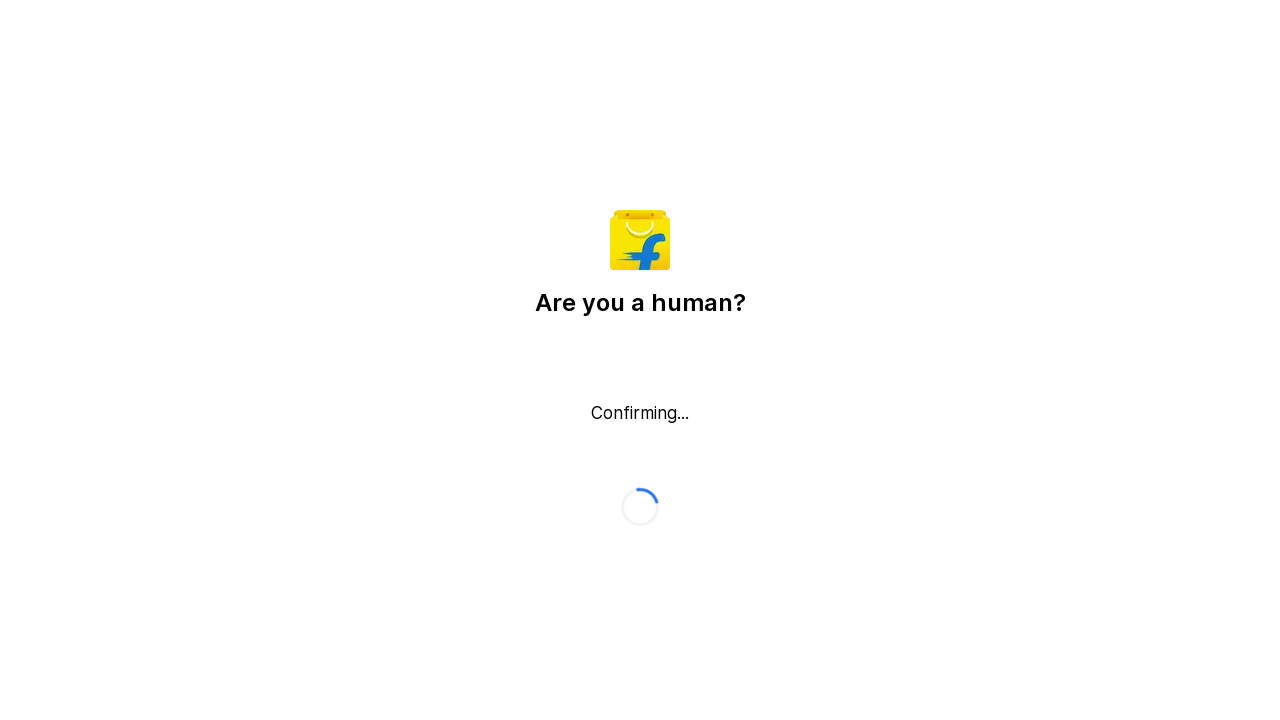